Tests simple JavaScript alert functionality by clicking a button to trigger an alert and accepting it

Starting URL: https://training-support.net/webelements/alerts

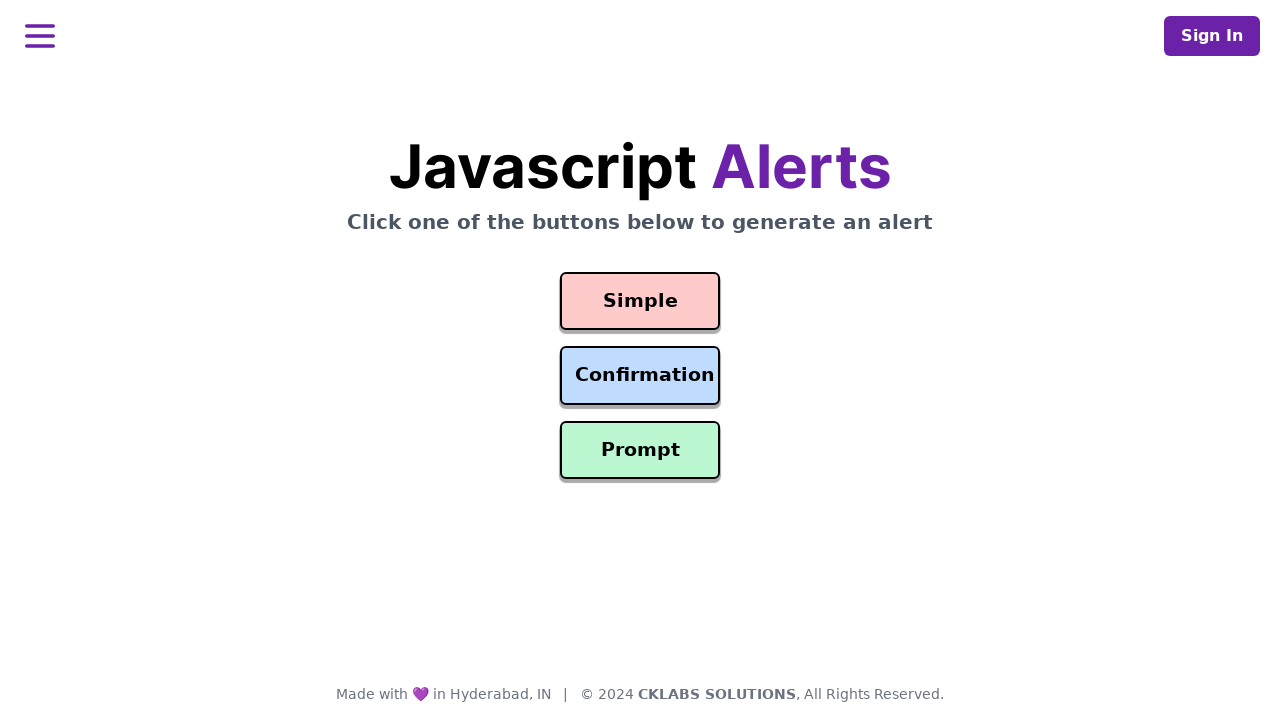

Clicked button to trigger simple alert at (640, 301) on #simple
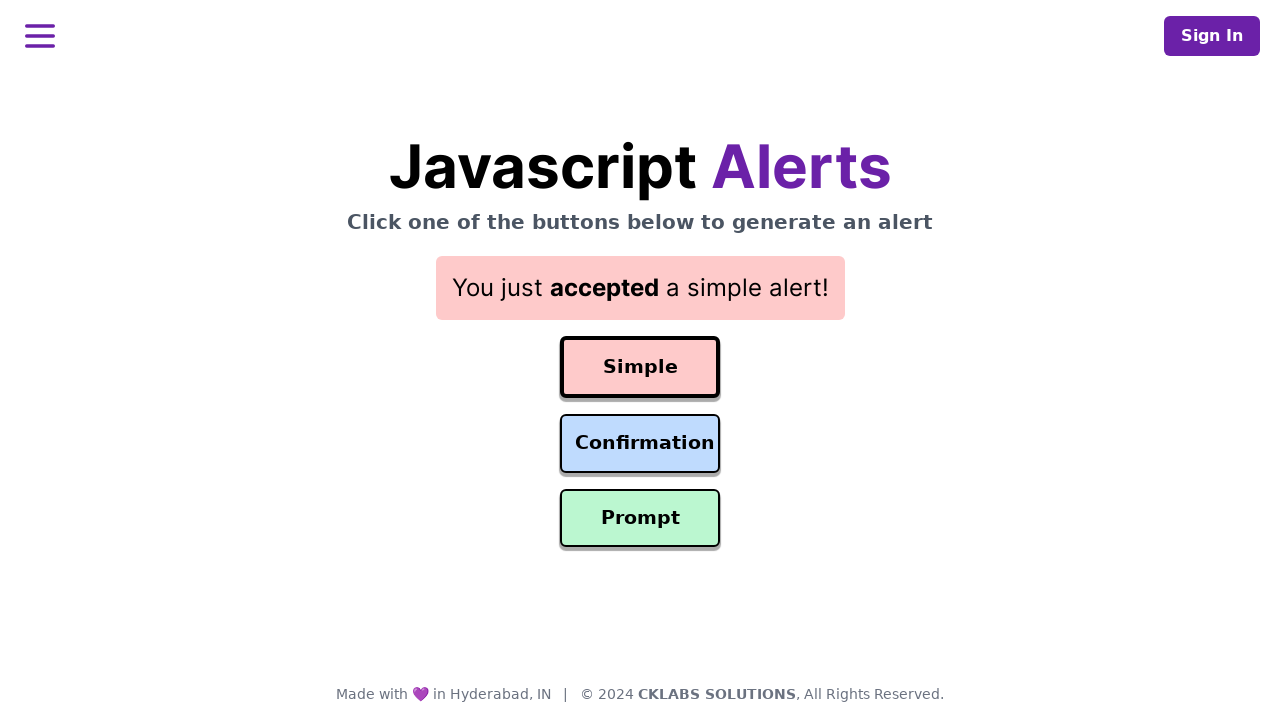

Set up dialog handler to accept alerts
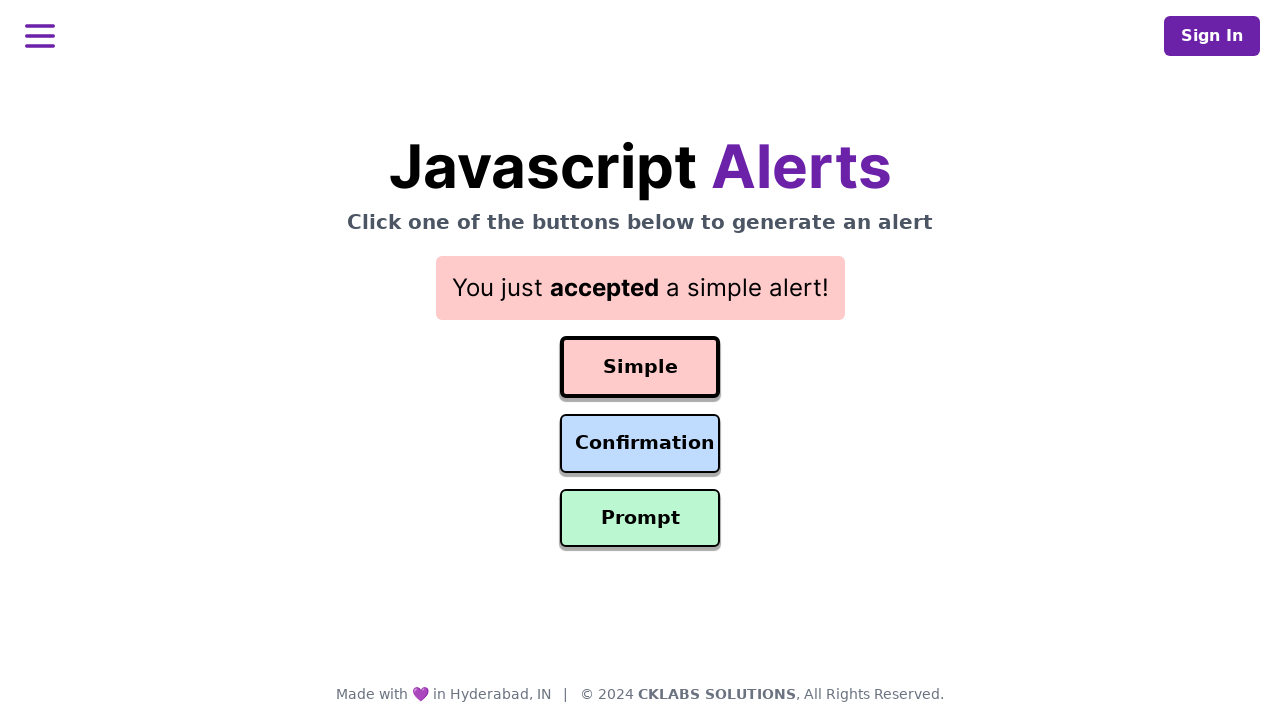

Waited 500ms for alert to be processed
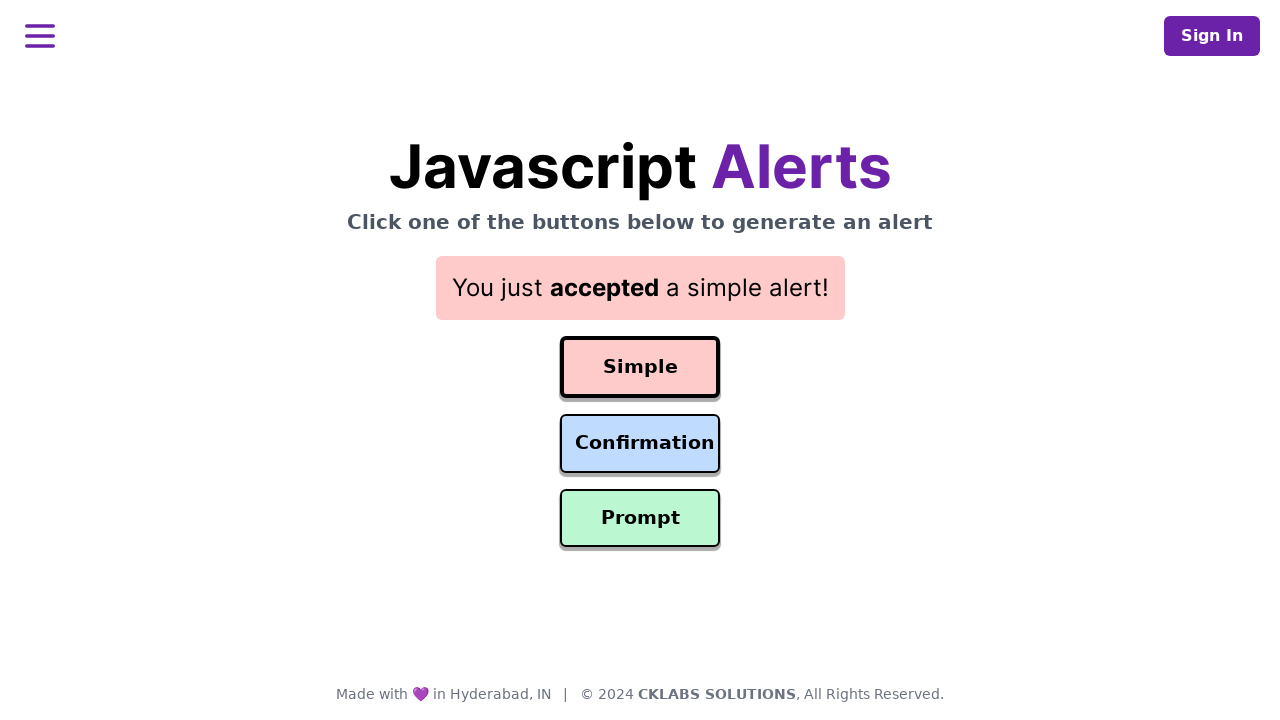

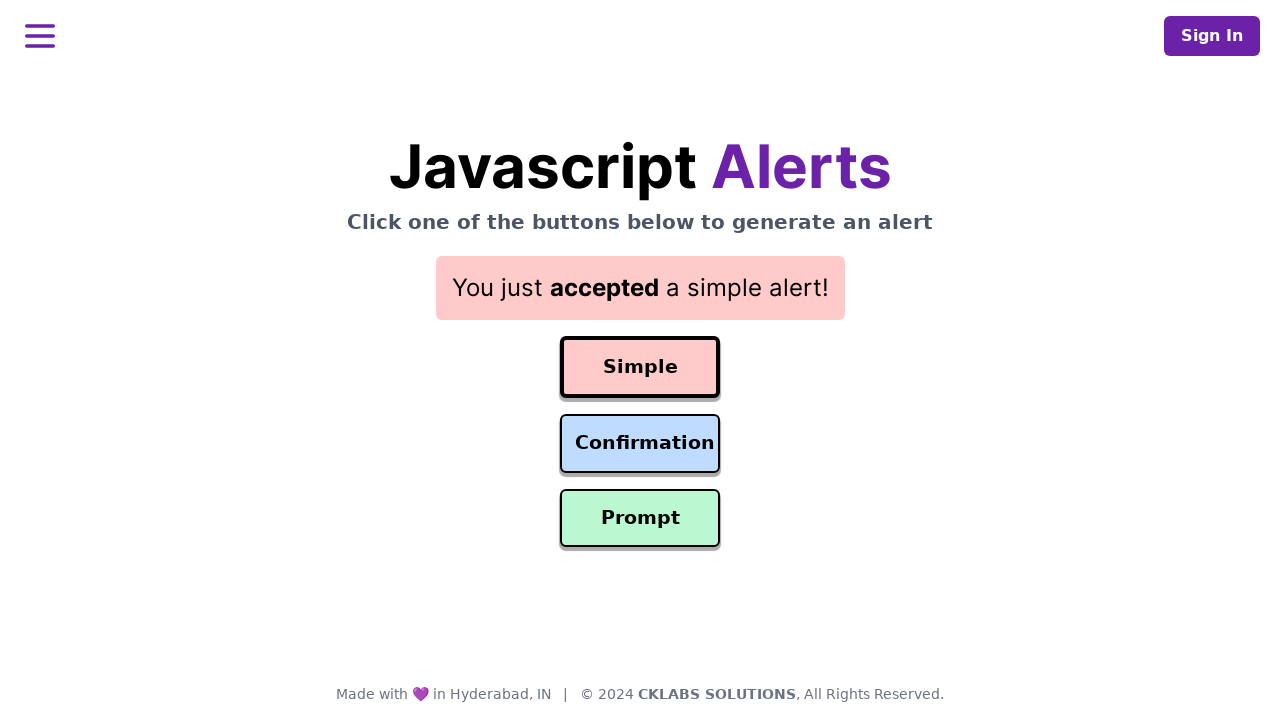